Tests that the Python.org homepage has the correct title containing "Python"

Starting URL: https://www.python.org

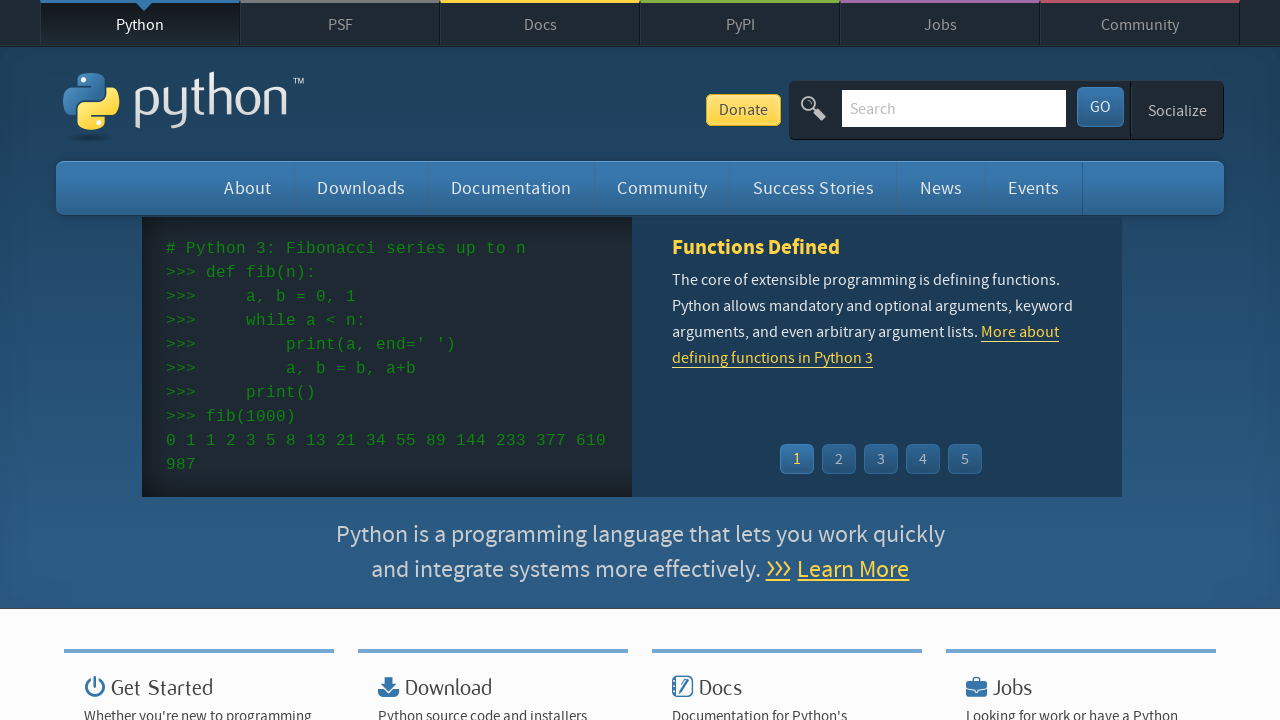

Navigated to Python.org homepage
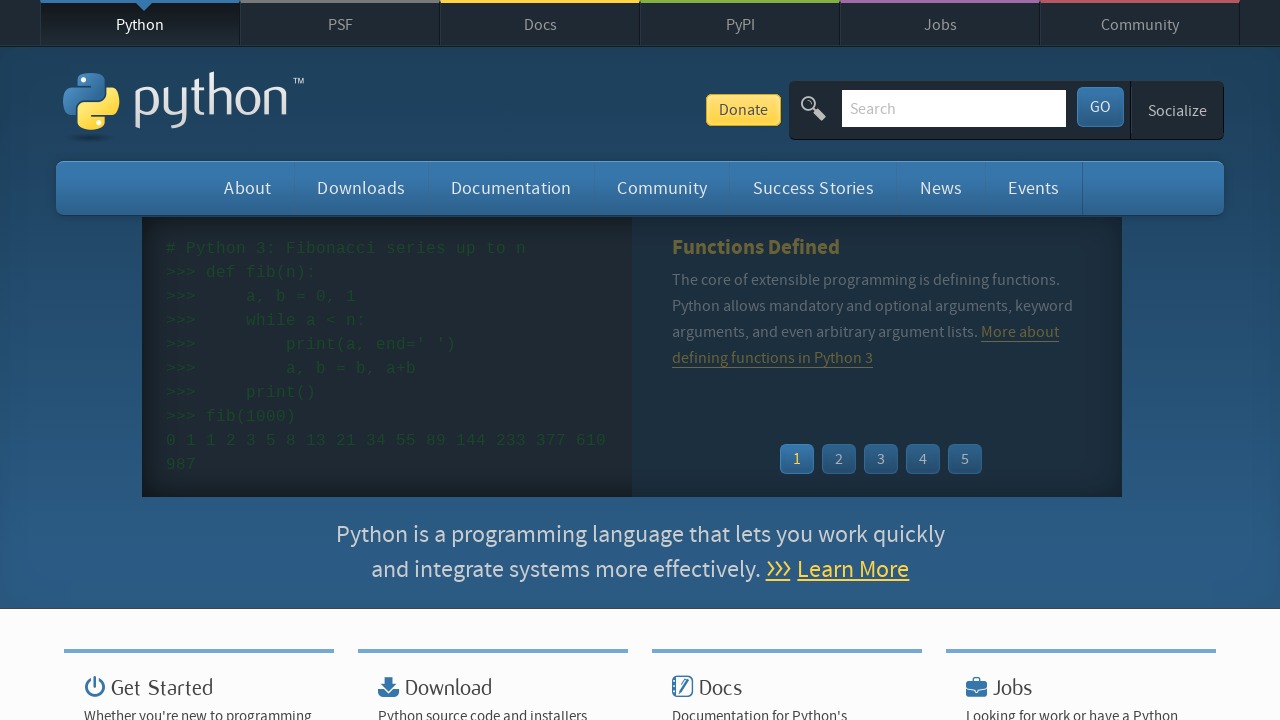

Verified page title contains 'Python'
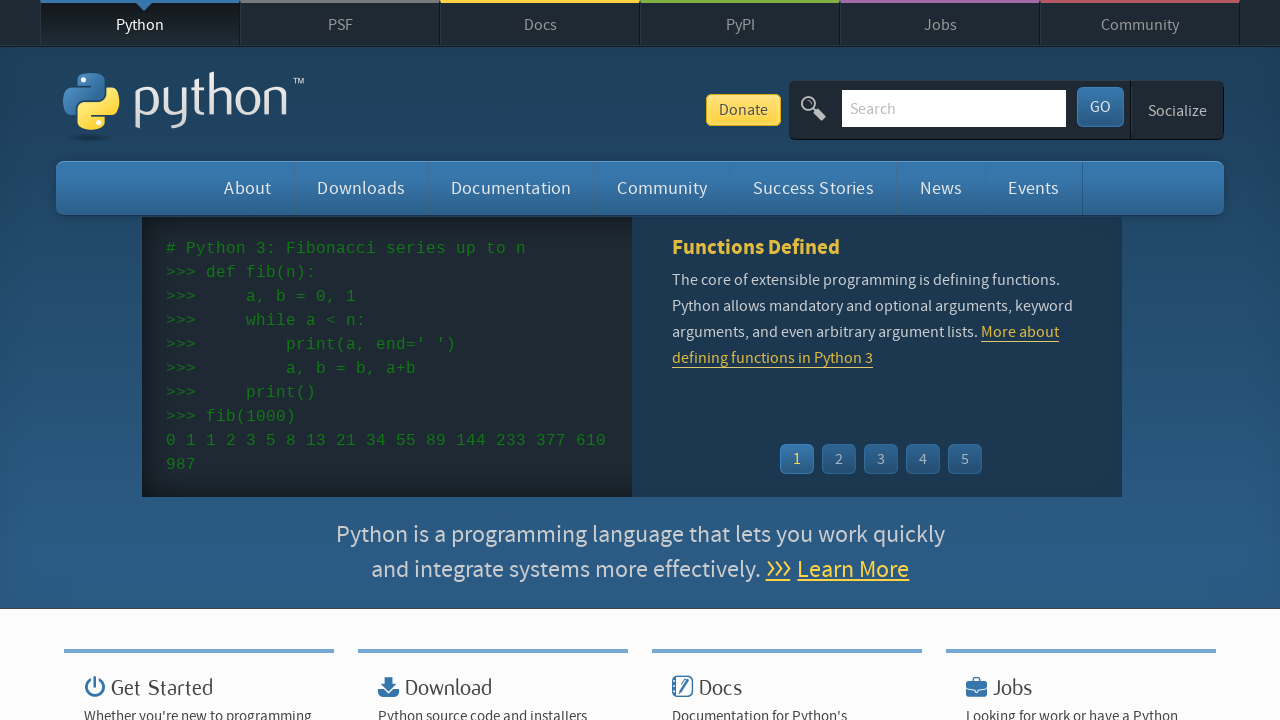

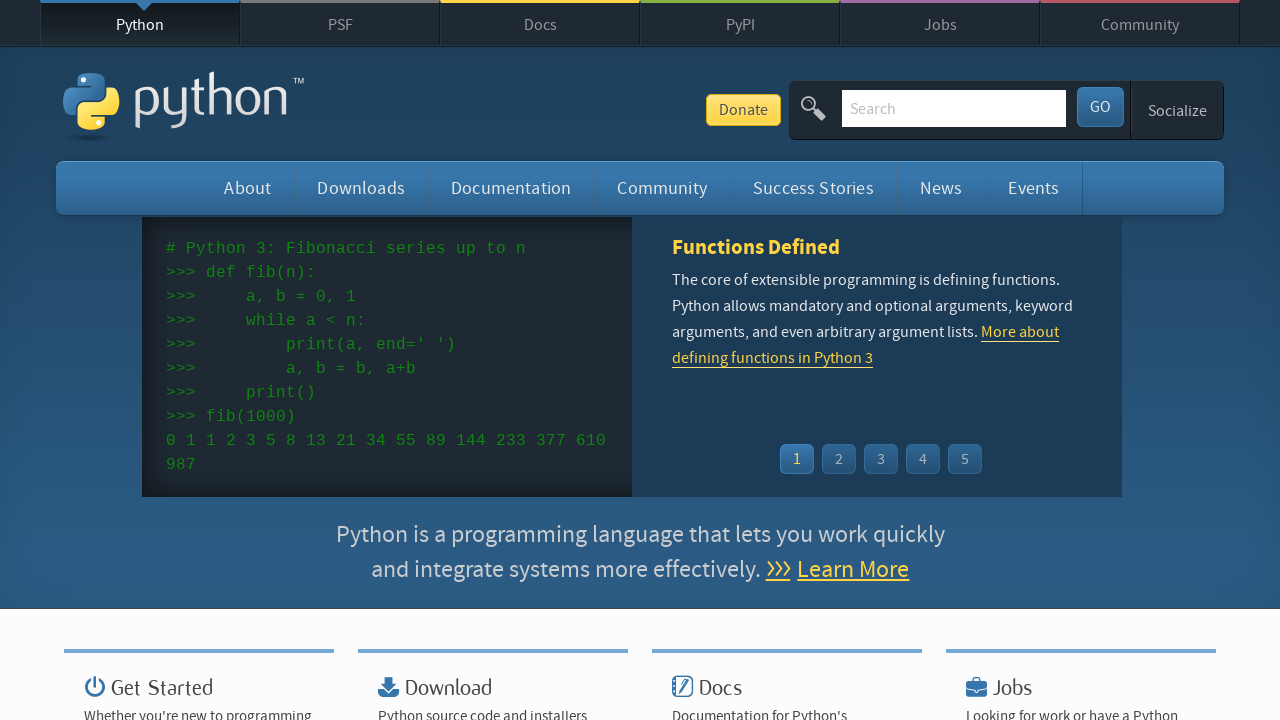